Tests checkbox functionality by navigating to the checkboxes page and selecting both checkboxes

Starting URL: https://the-internet.herokuapp.com/

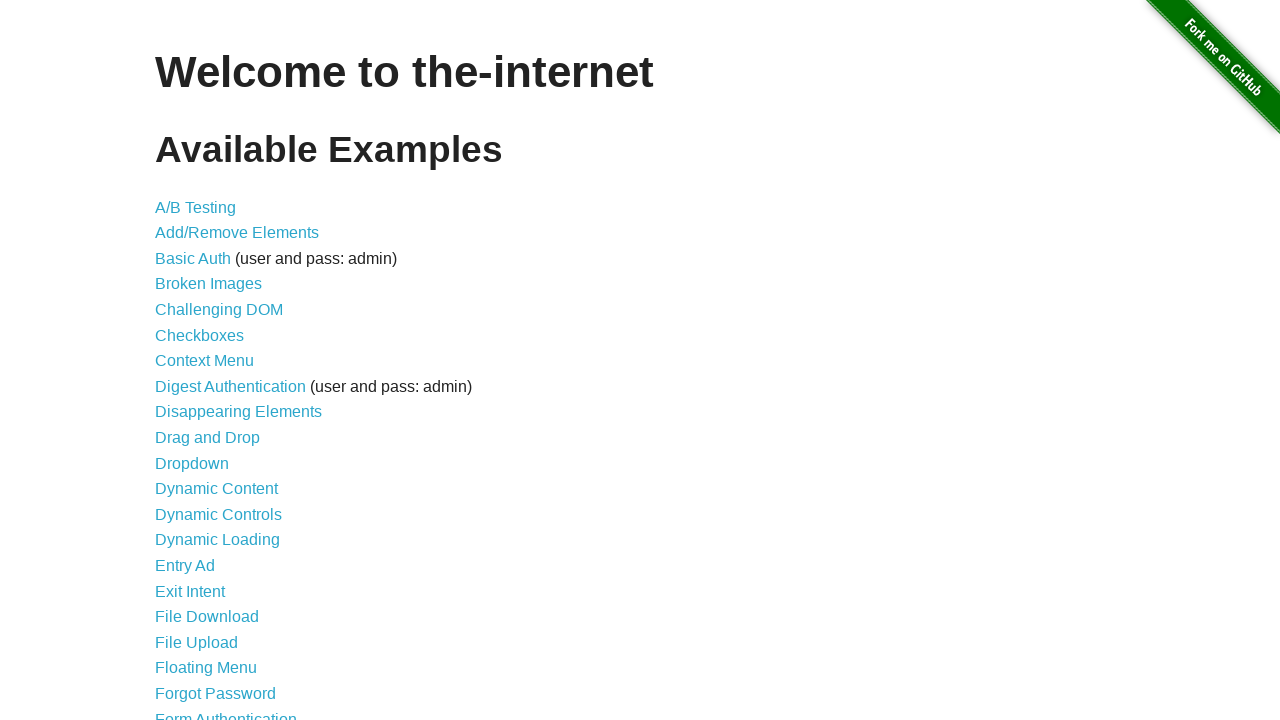

Navigated to the-internet.herokuapp.com homepage
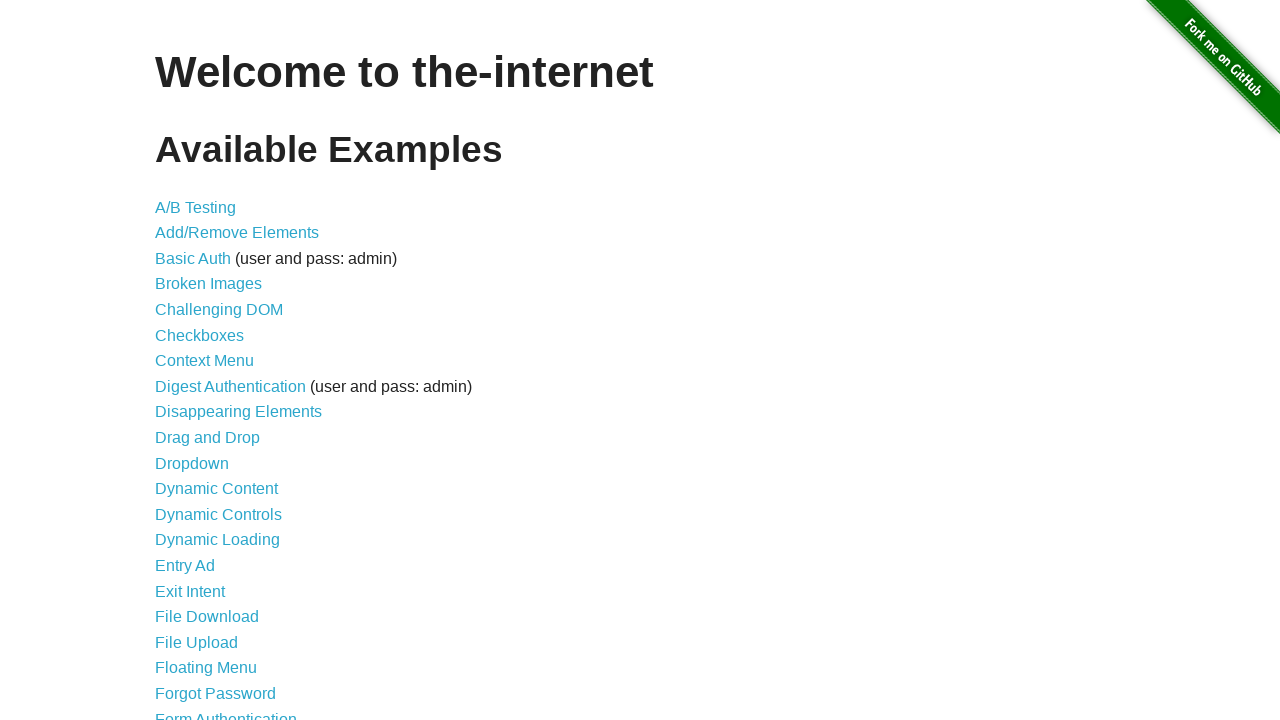

Clicked on Checkboxes link at (200, 335) on a[href='/checkboxes']
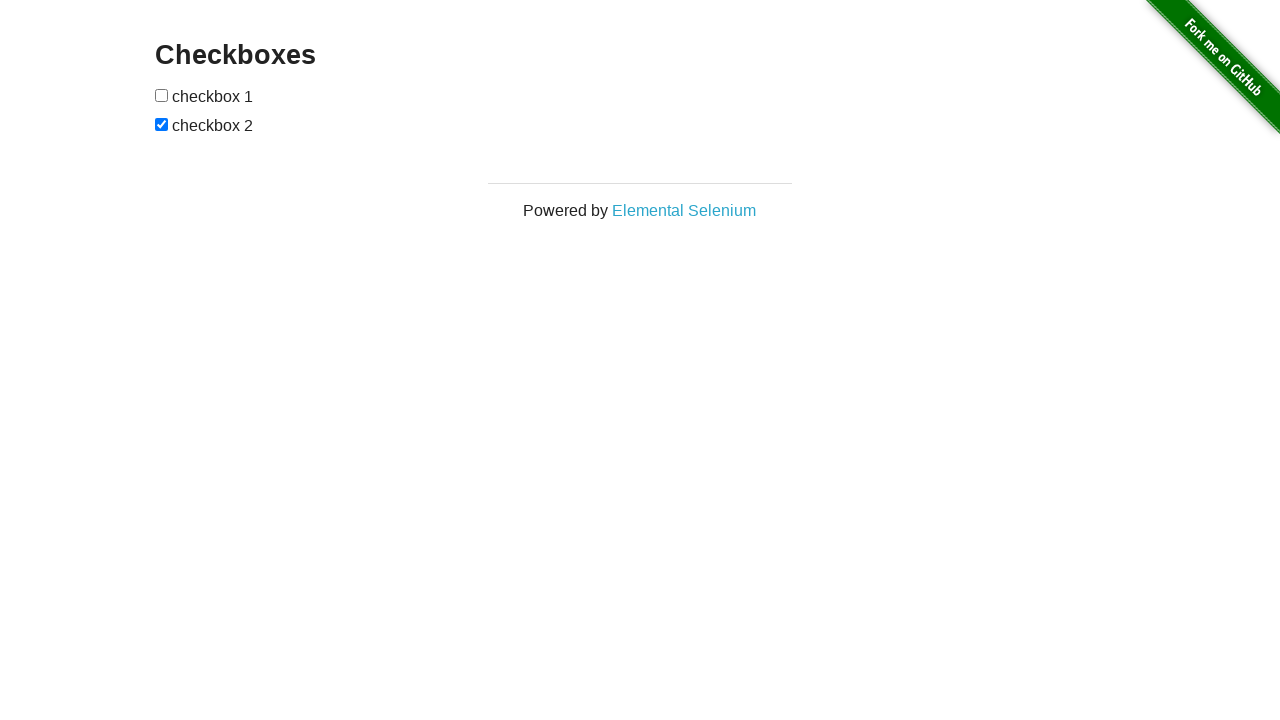

Located first checkbox element
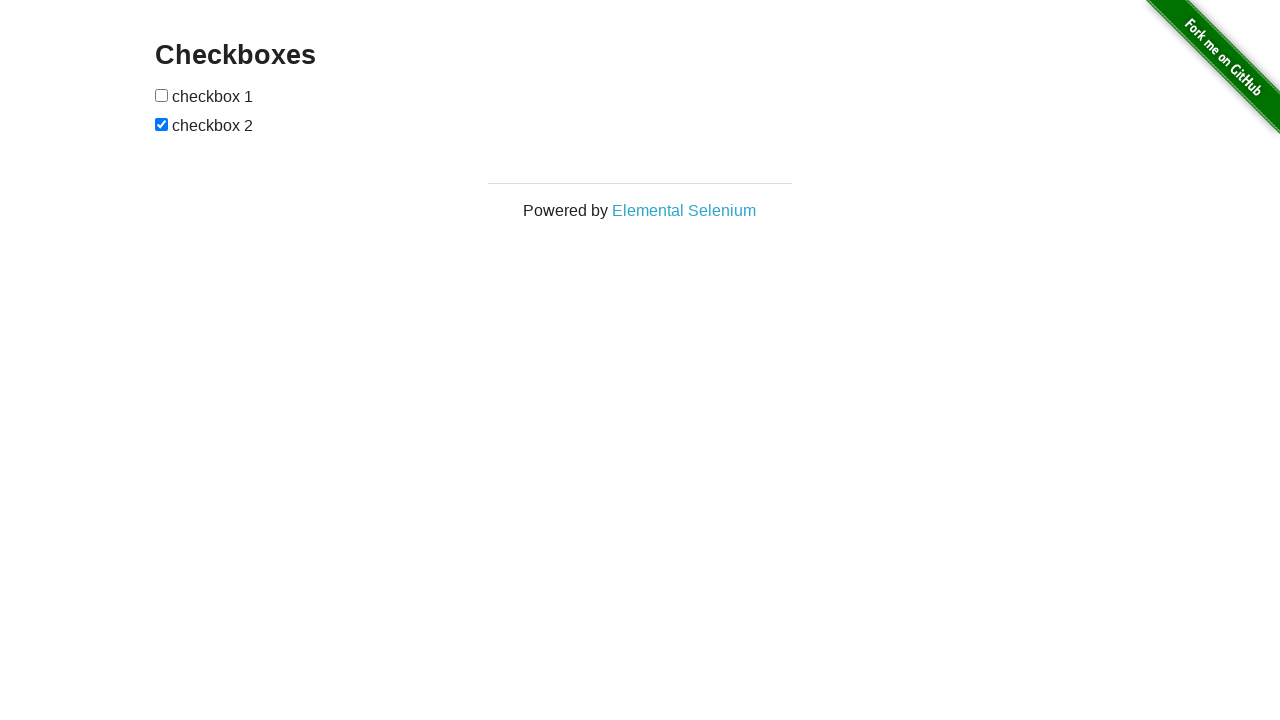

Located second checkbox element
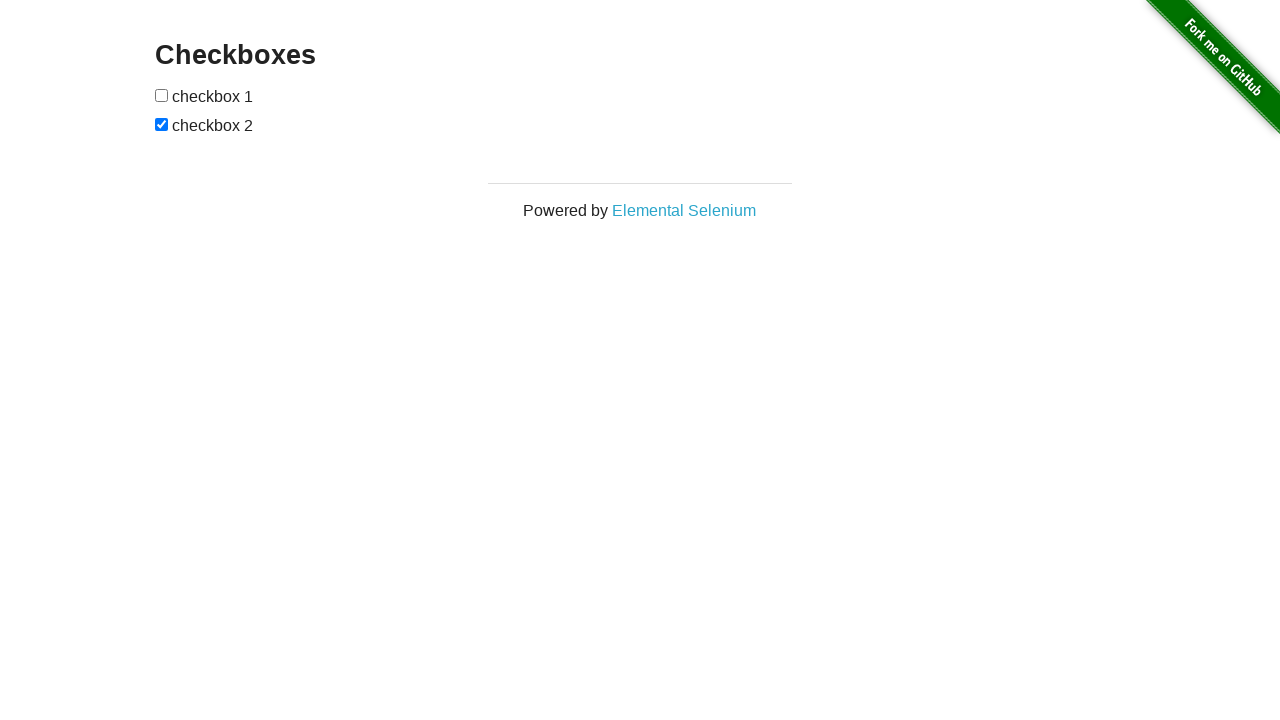

Clicked first checkbox to select it at (162, 95) on #checkboxes input >> nth=0
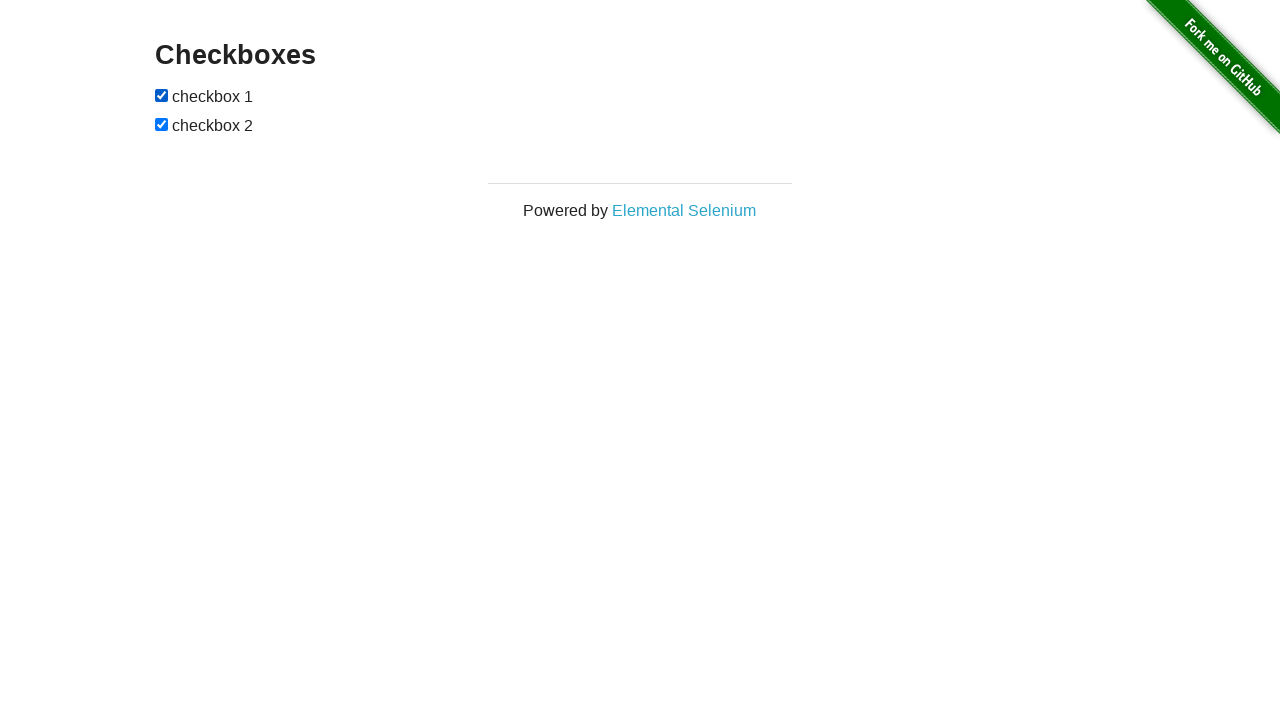

Second checkbox was already selected
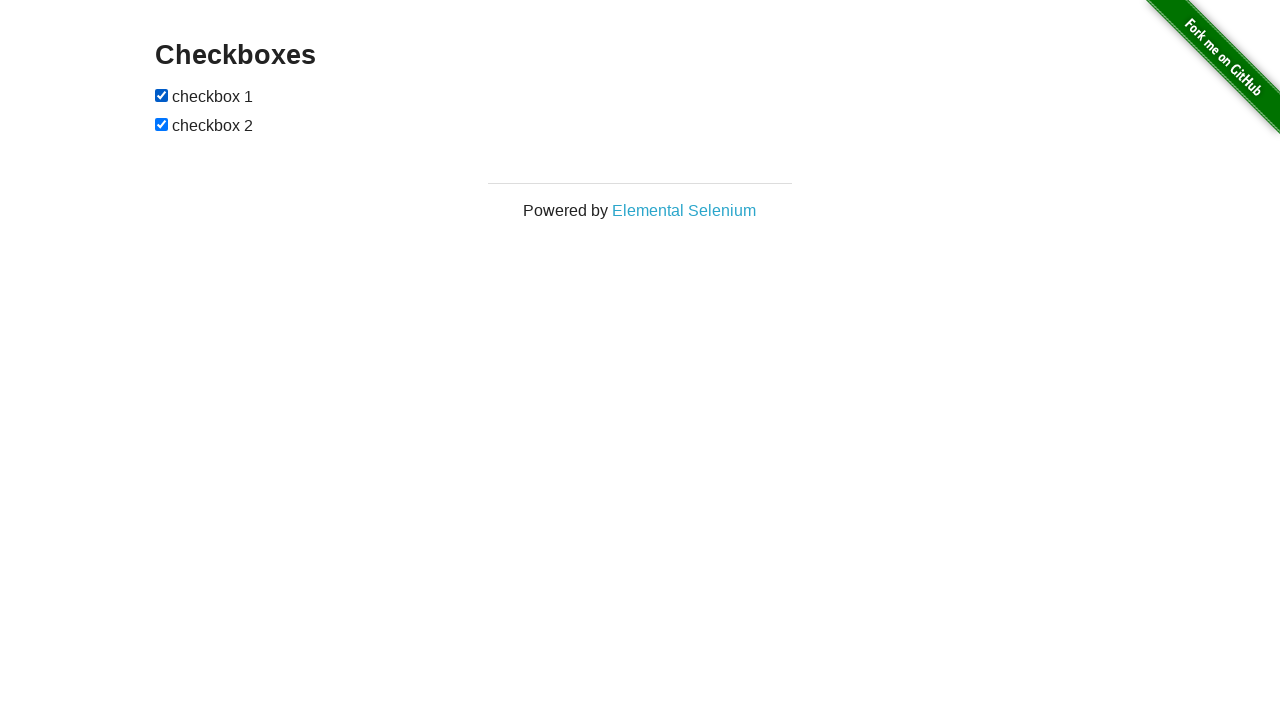

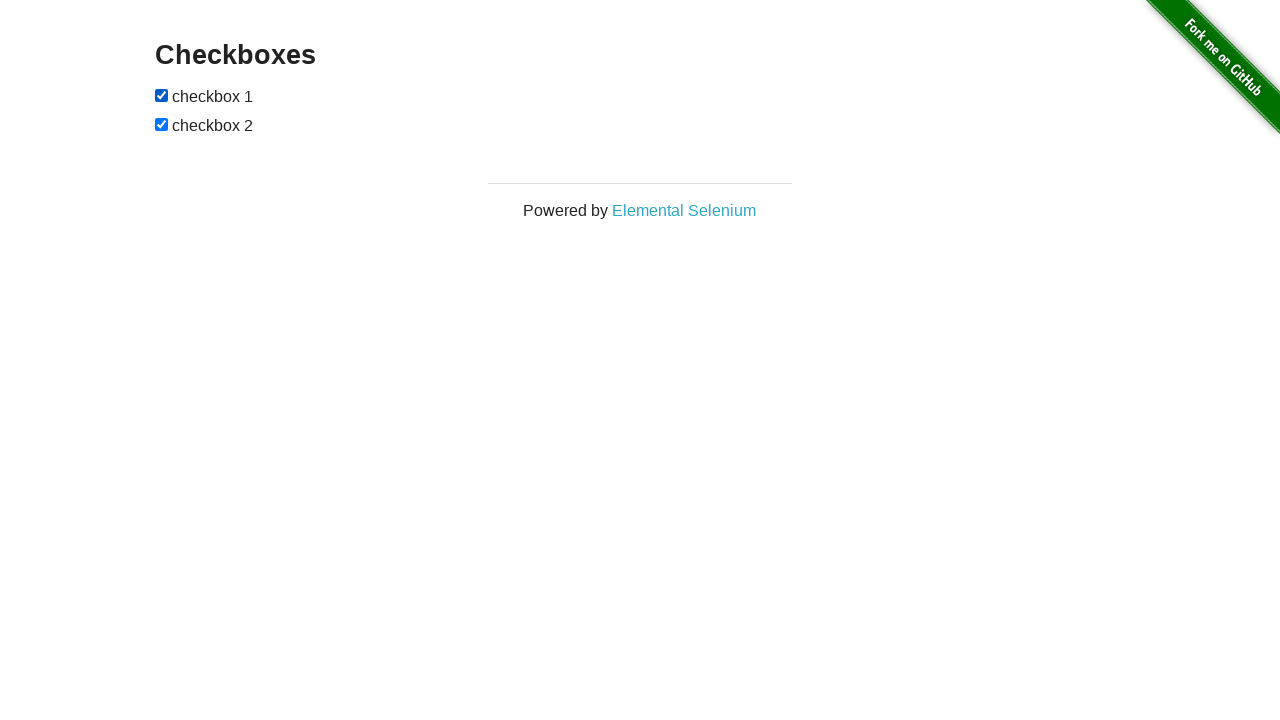